Tests the Input Form Submit functionality by filling out all form fields including name, email, password, company, website, country selection, address fields, and submitting to verify success message.

Starting URL: https://www.lambdatest.com/selenium-playground

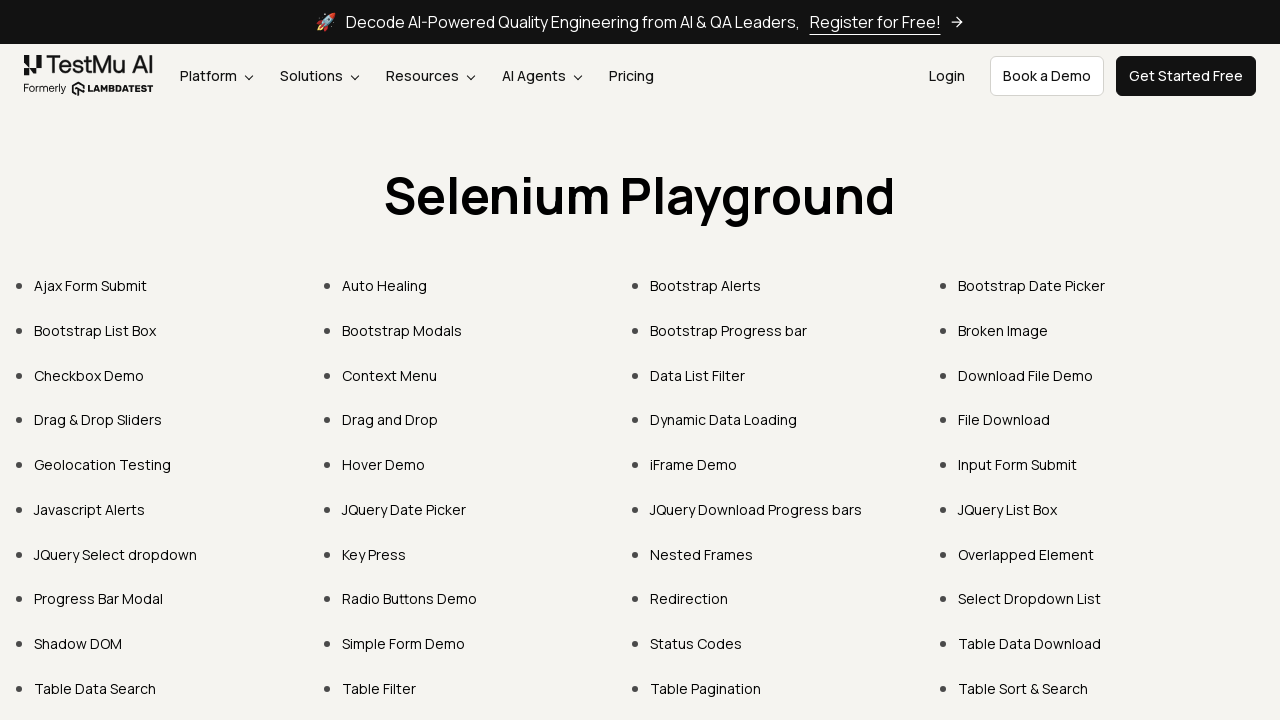

Clicked on Input Form Submit link at (1018, 464) on text=Input Form Submit
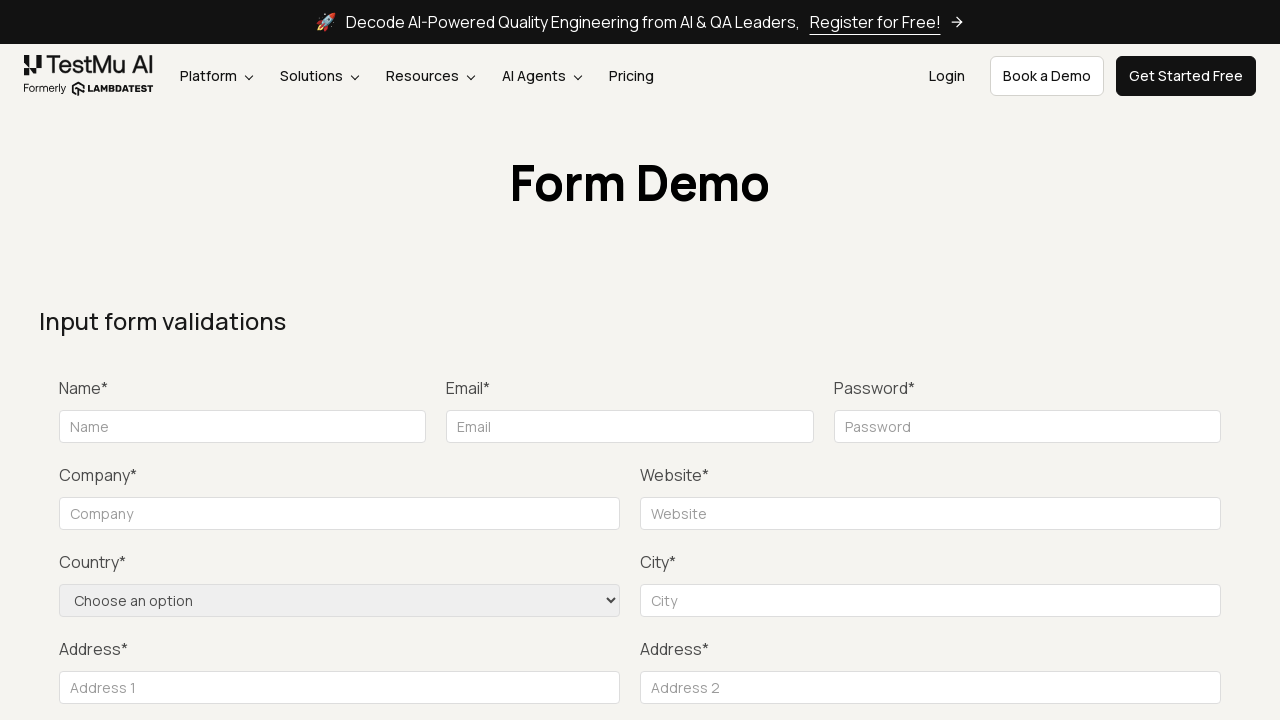

Clicked submit button to trigger validation at (1131, 360) on xpath=//button[text()='Submit']
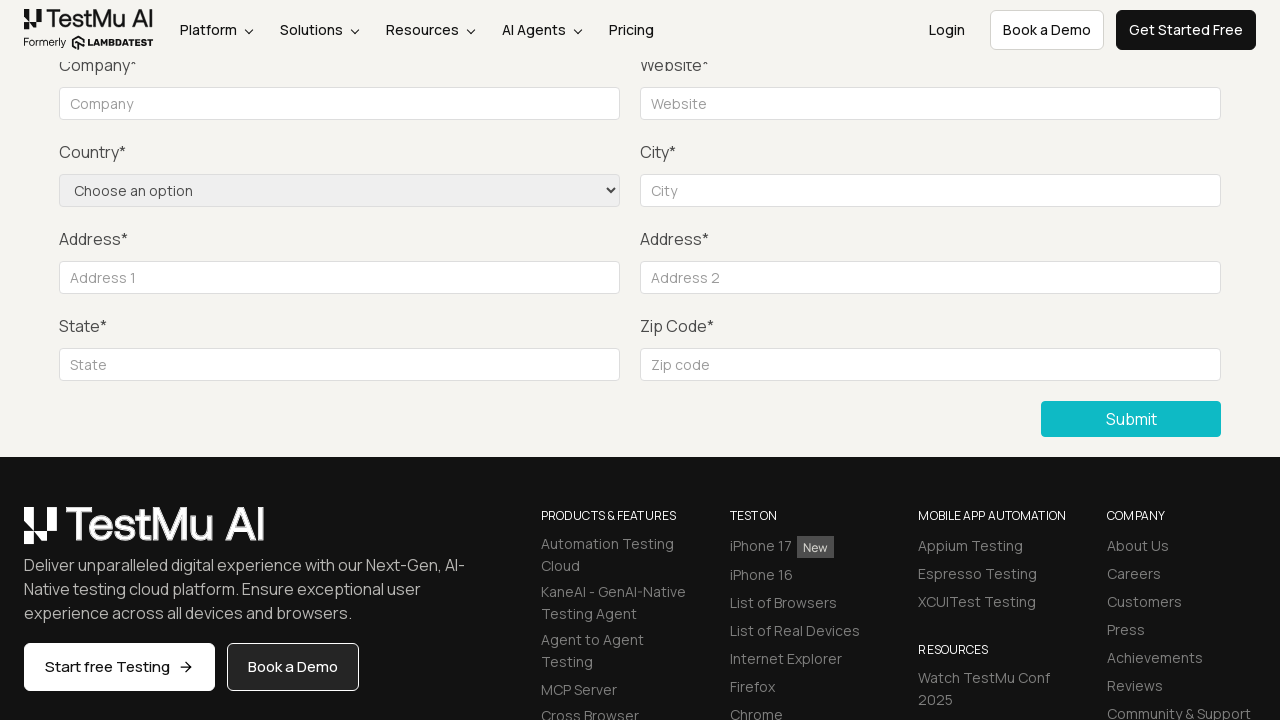

Filled name field with 'kanaka' on #name
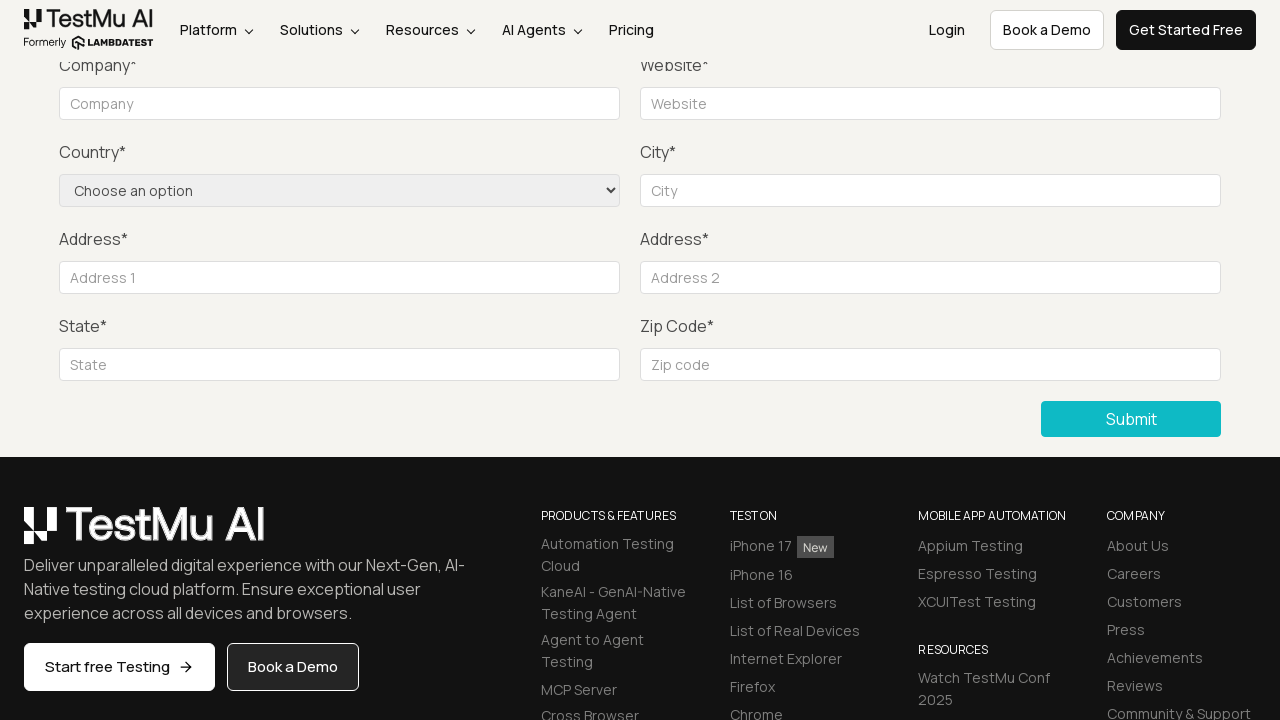

Filled email field with 'kanaka@gmail.com' on #inputEmail4
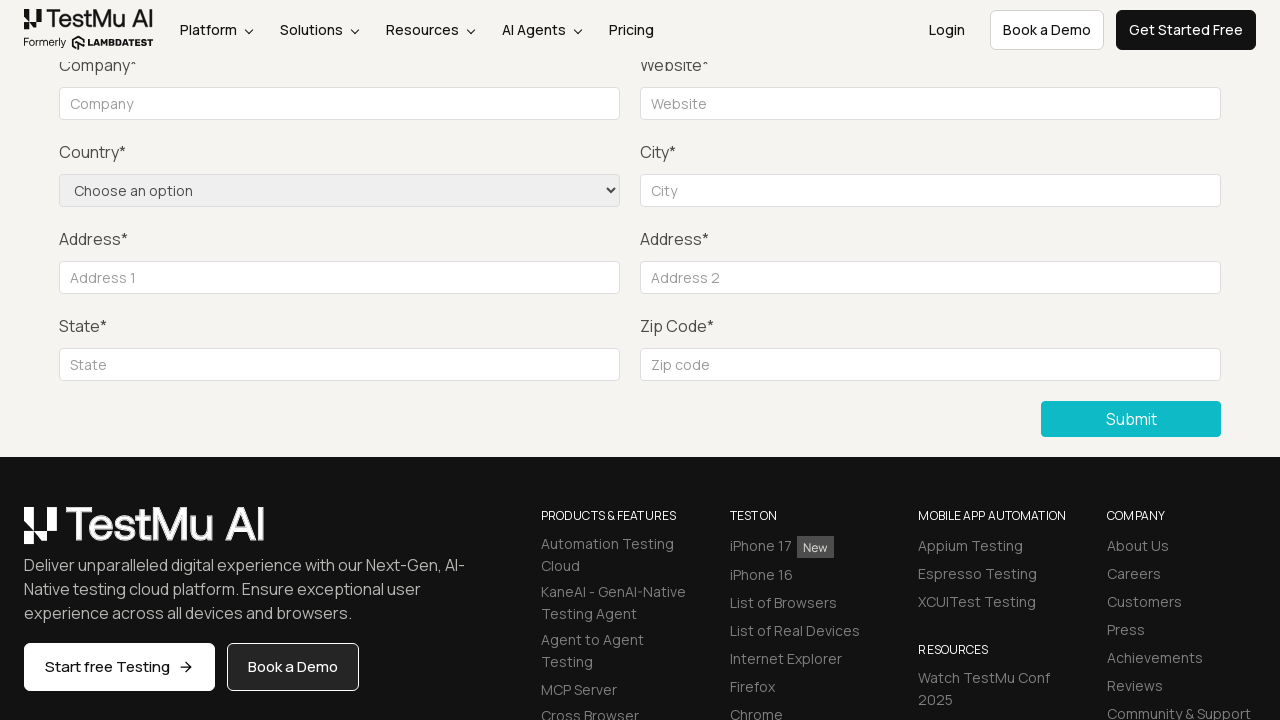

Filled password field with 'kanaka' on #inputPassword4
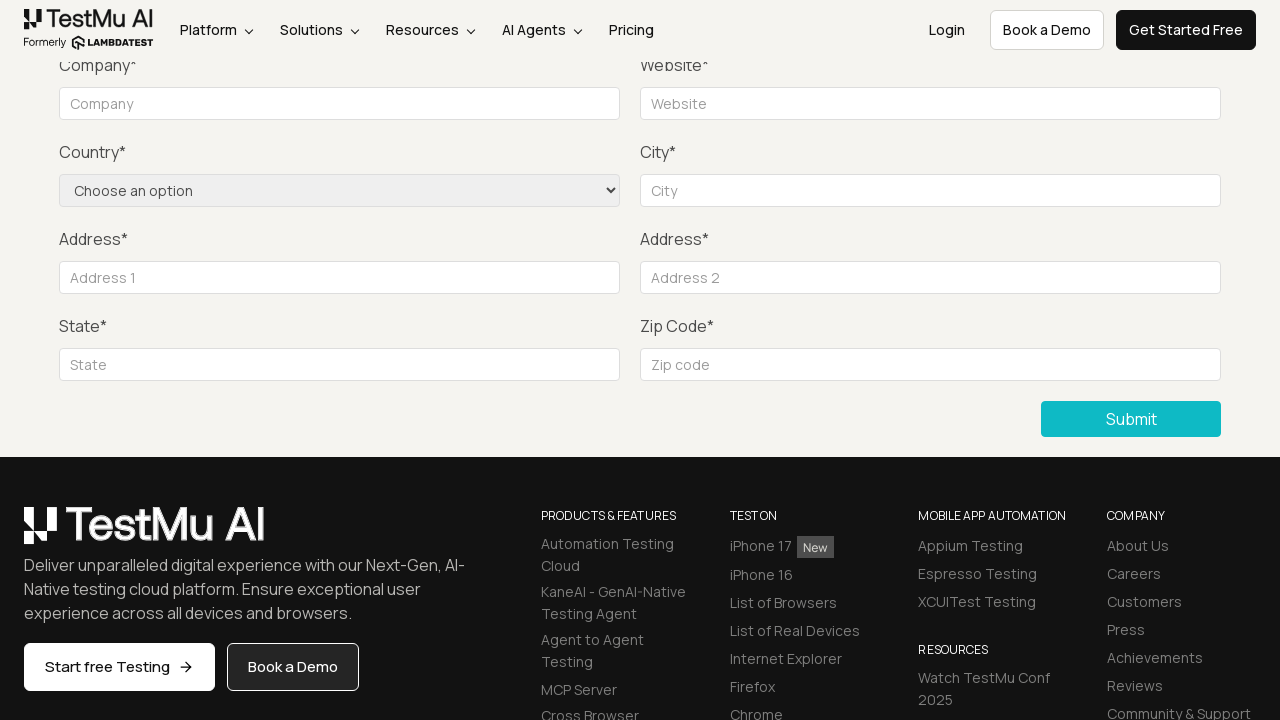

Filled company field with 'kanaka' on input[name='company']
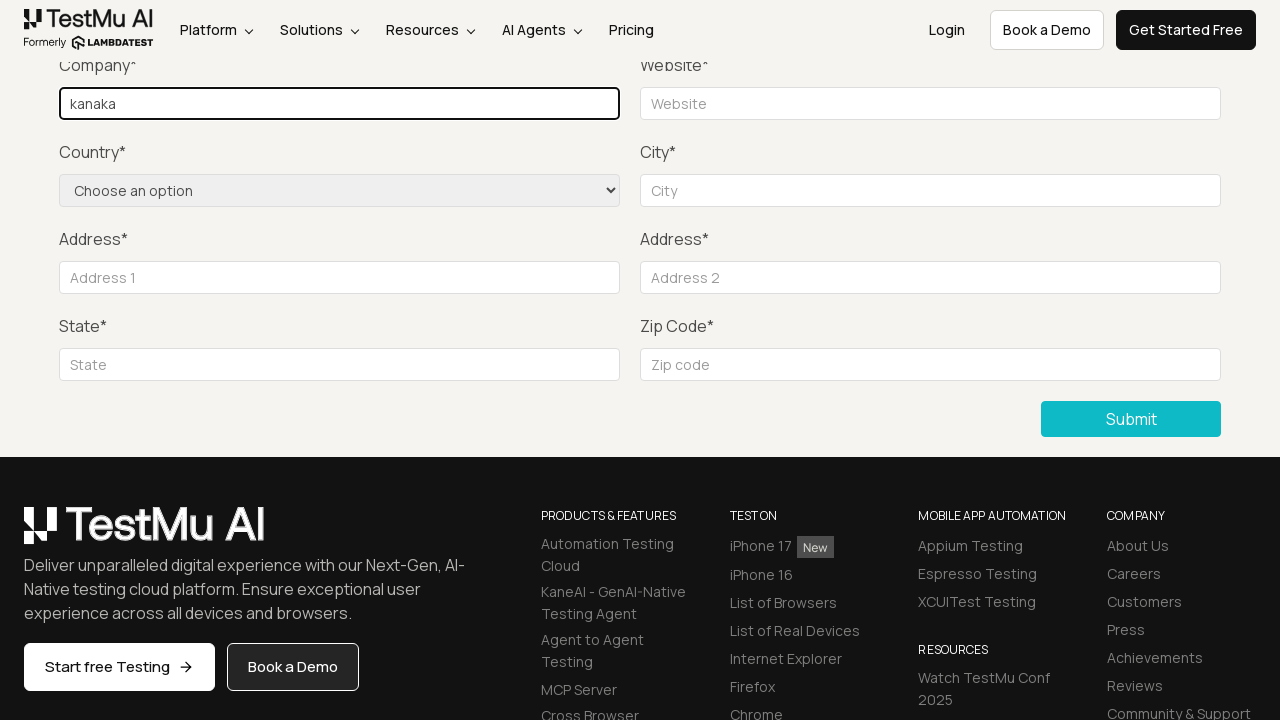

Filled website field with 'kanaka' on #websitename
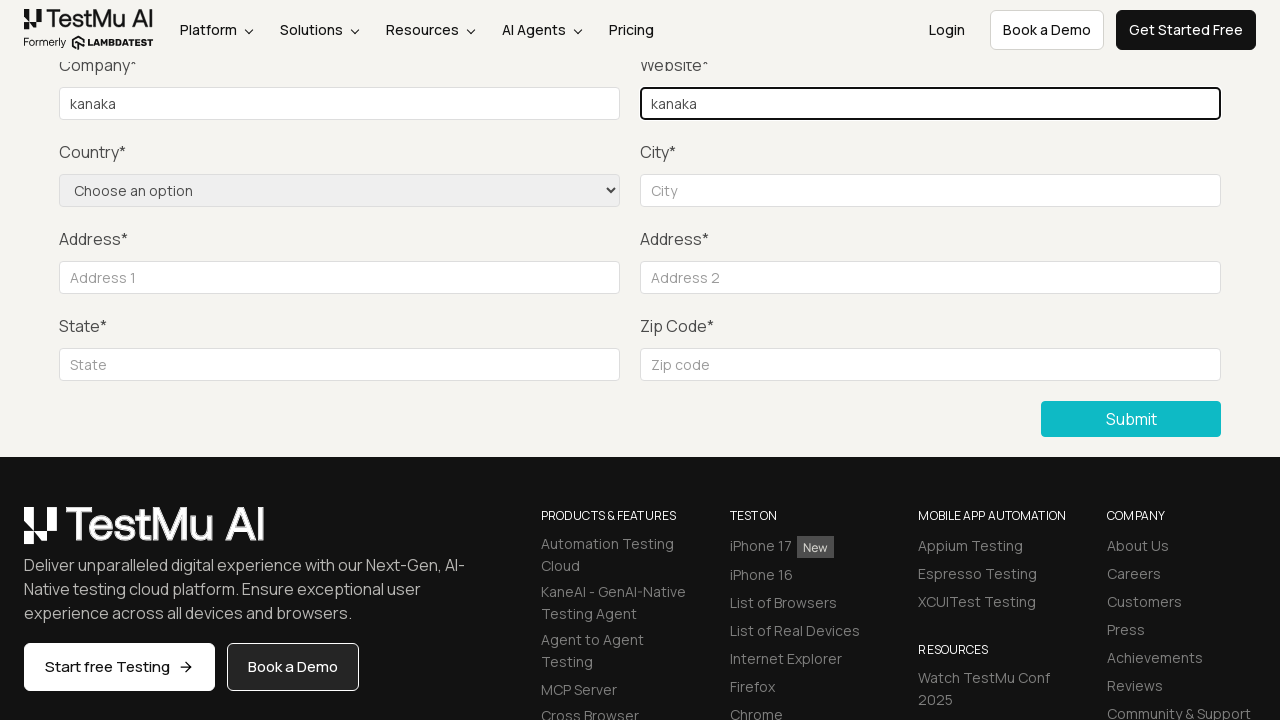

Selected 'United States' from country dropdown on select[name='country']
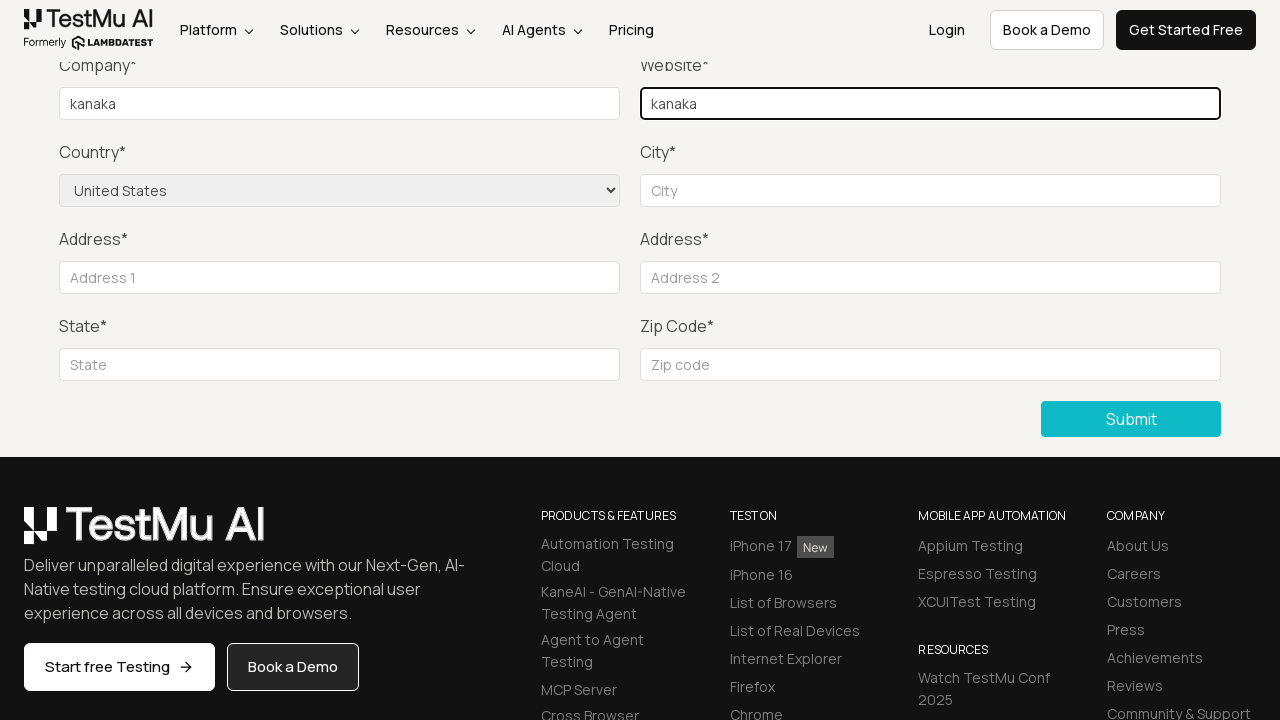

Filled city field with 'benton' on #inputCity
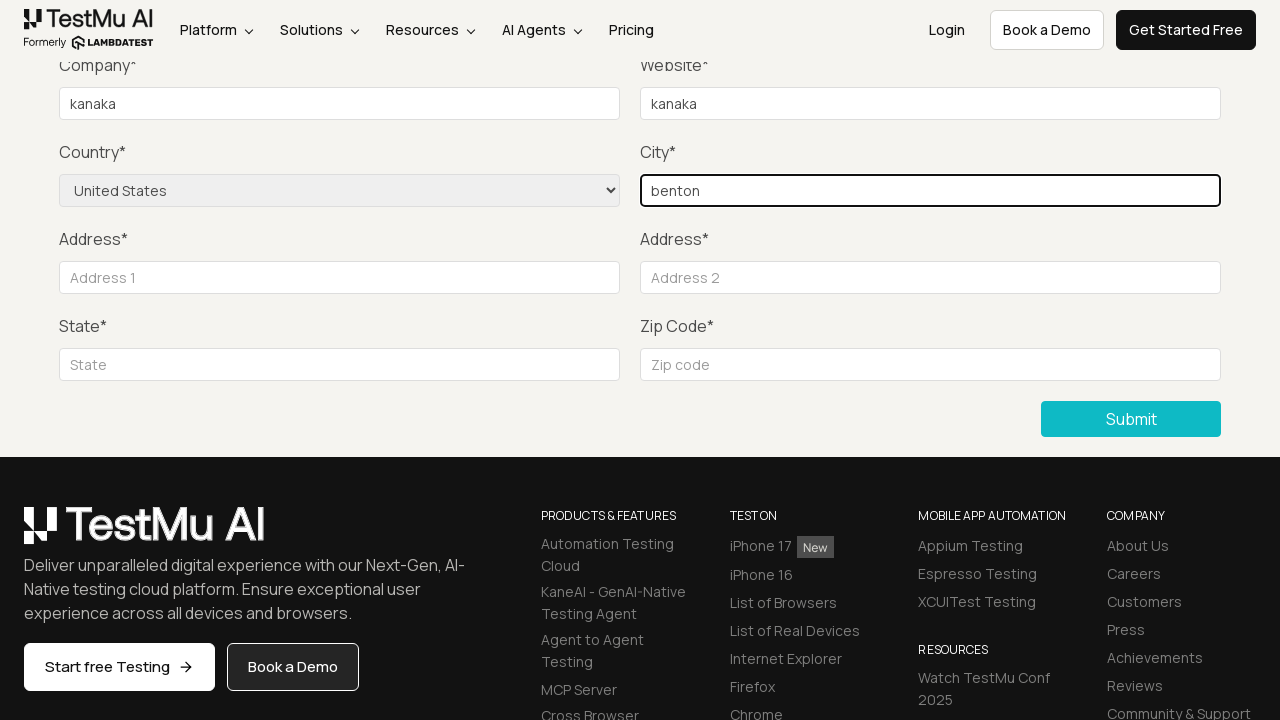

Filled address 1 field with 'address1' on #inputAddress1
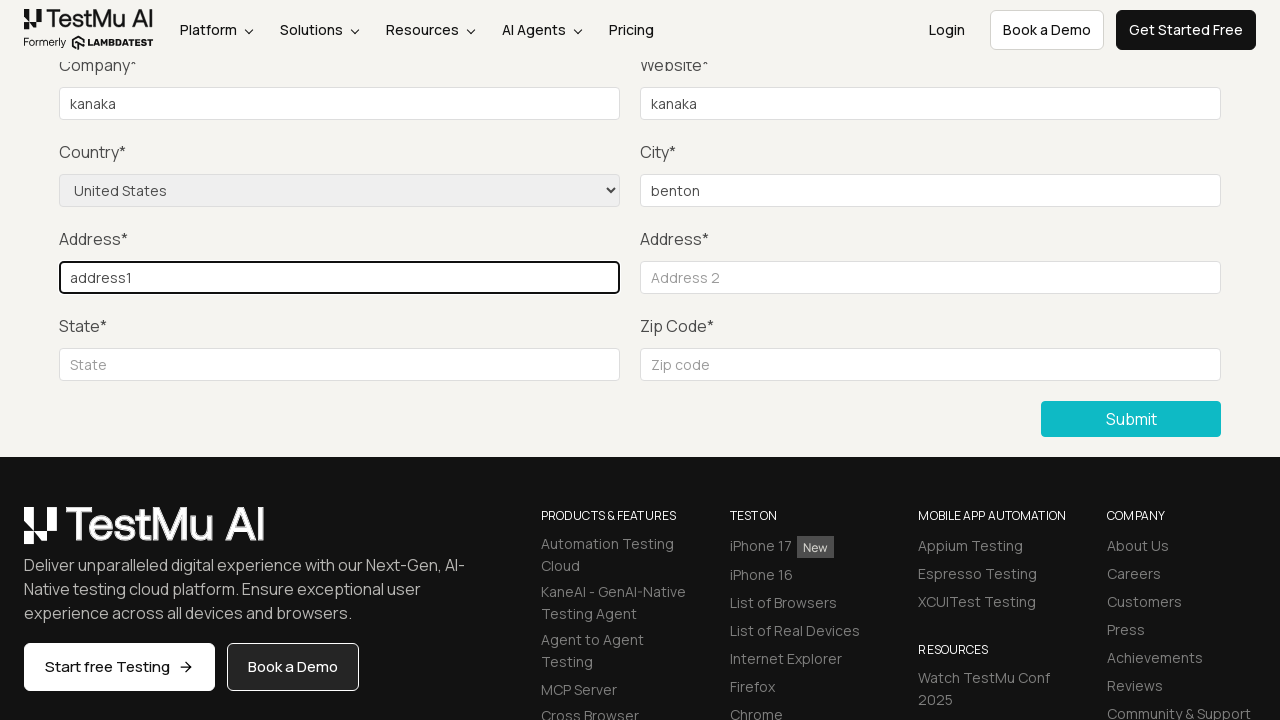

Filled address 2 field with 'address2' on #inputAddress2
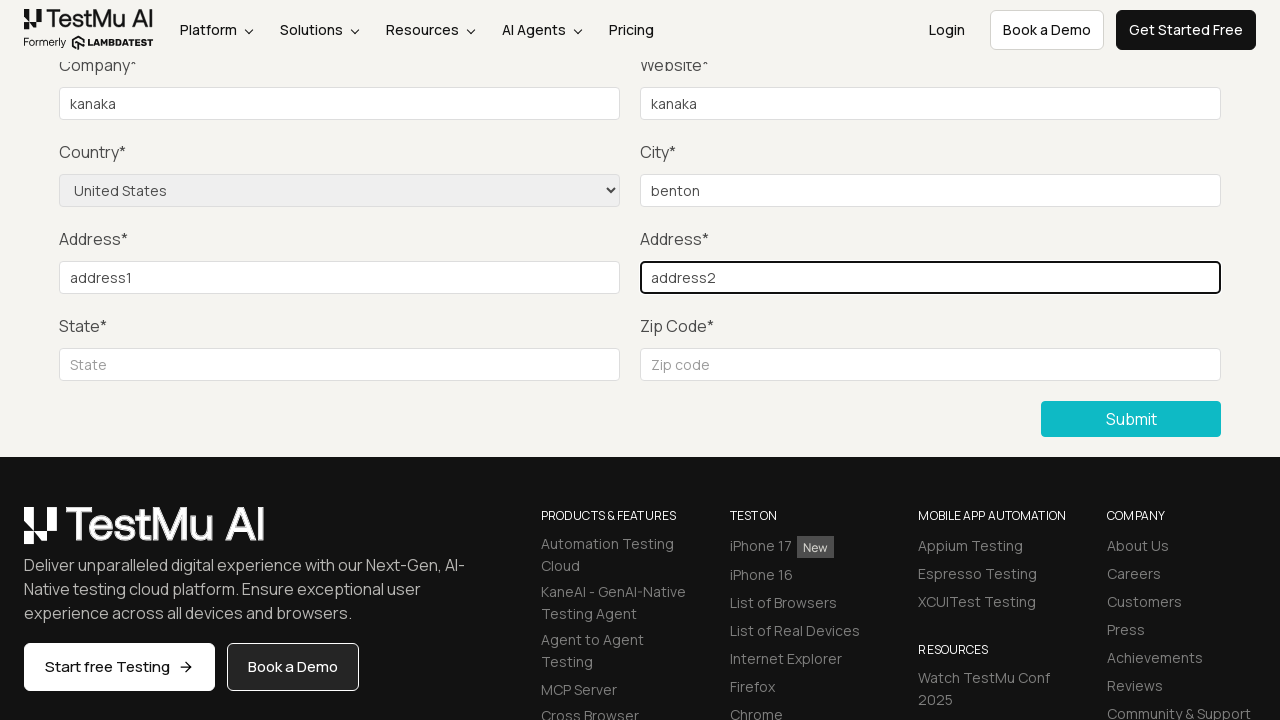

Filled state field with 'AR' on #inputState
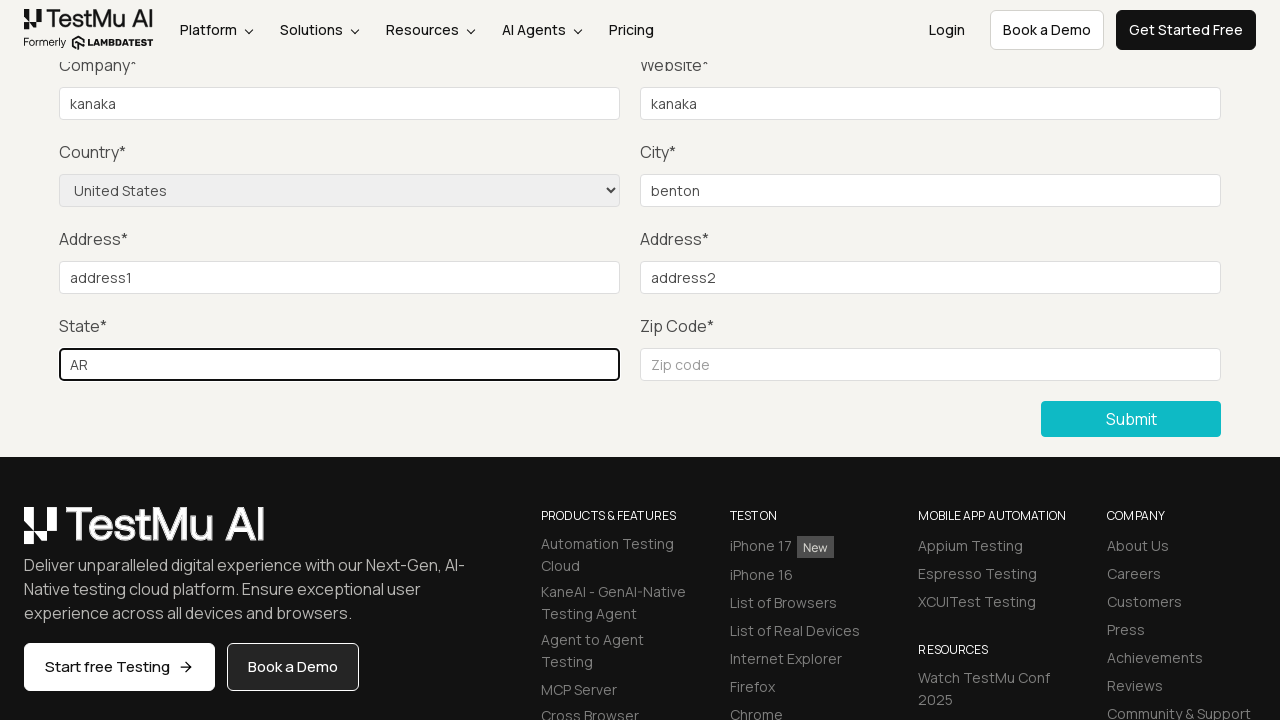

Filled zip code field with '12345' on input#inputZip
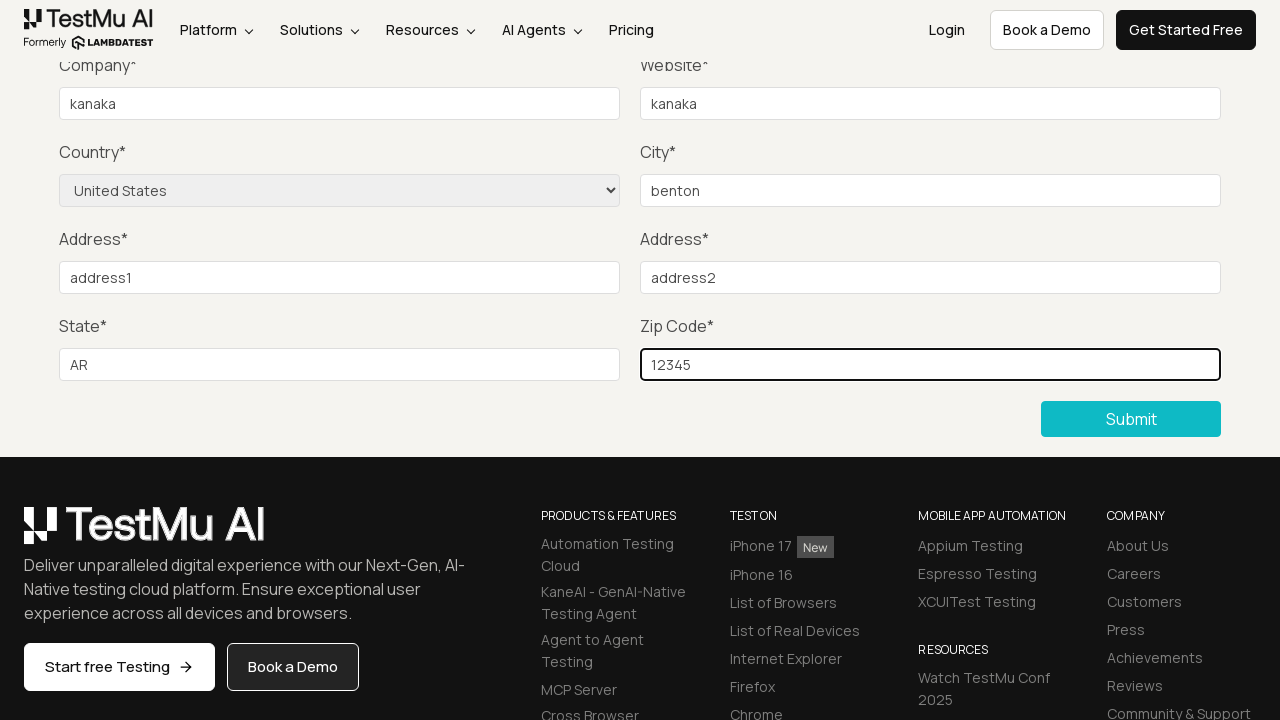

Clicked submit button to submit the form at (1131, 419) on xpath=//button[text()='Submit']
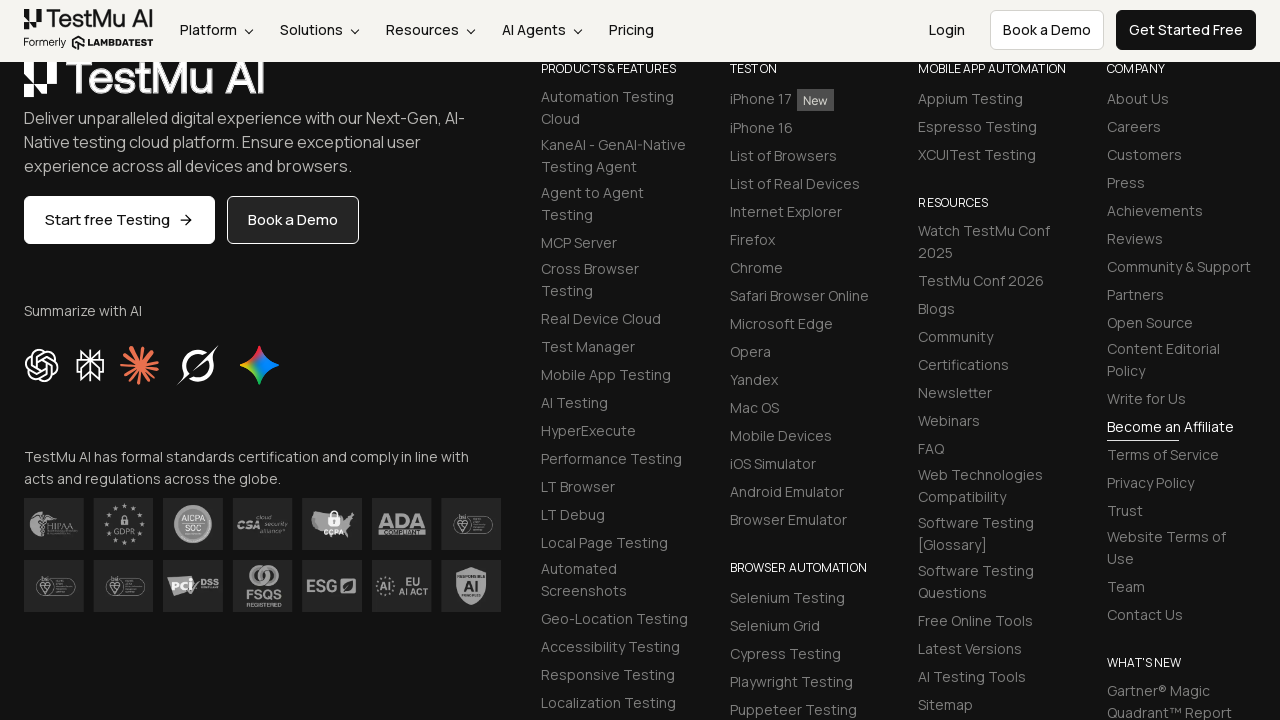

Success message element loaded
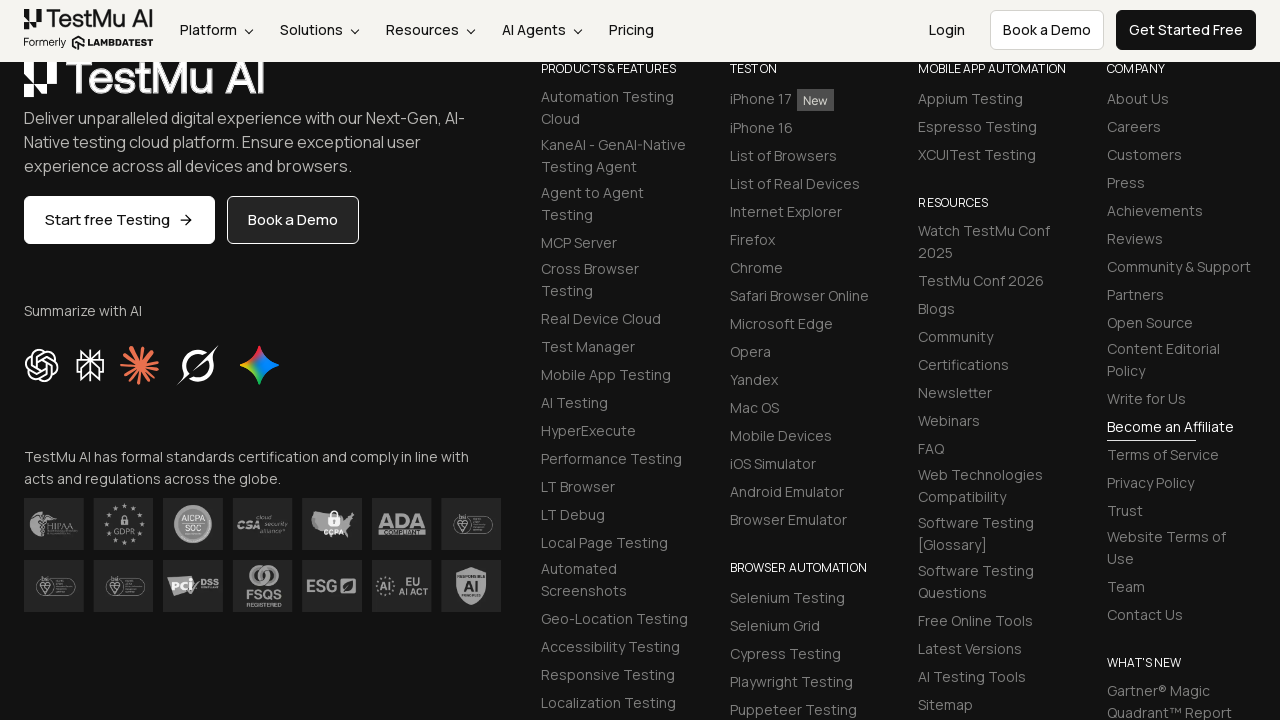

Retrieved success message text content
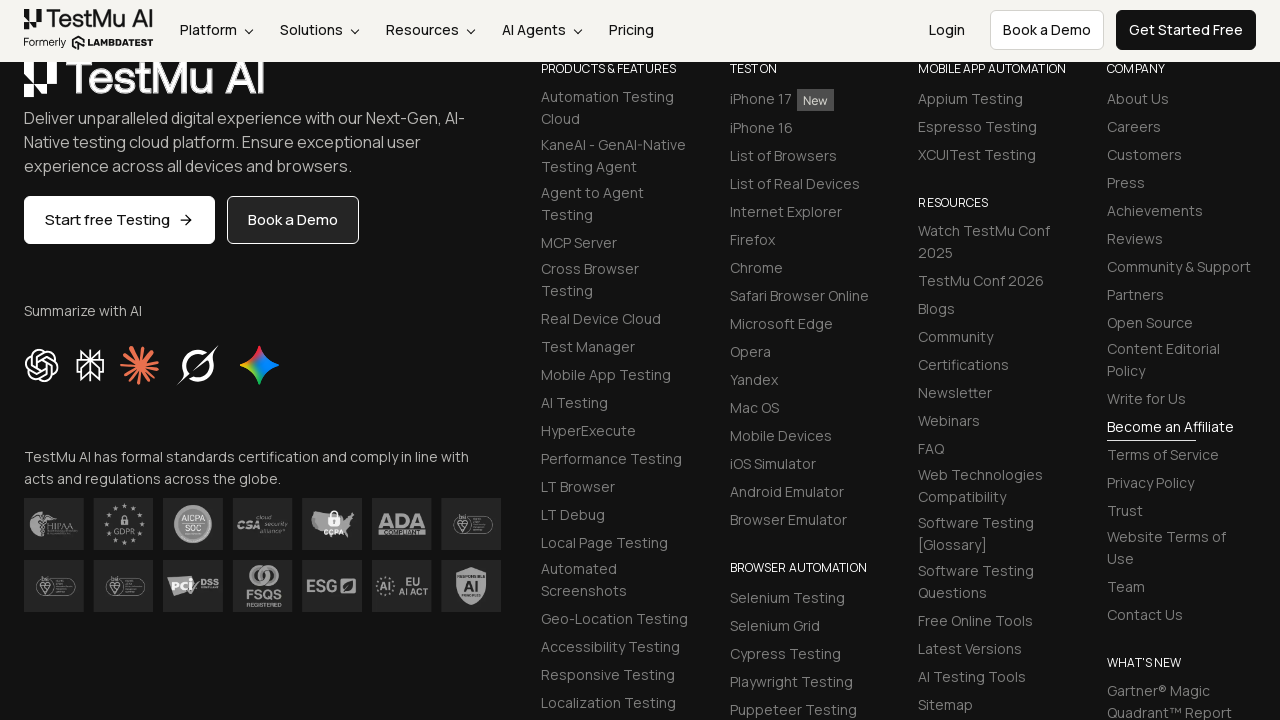

Verified success message matches expected text
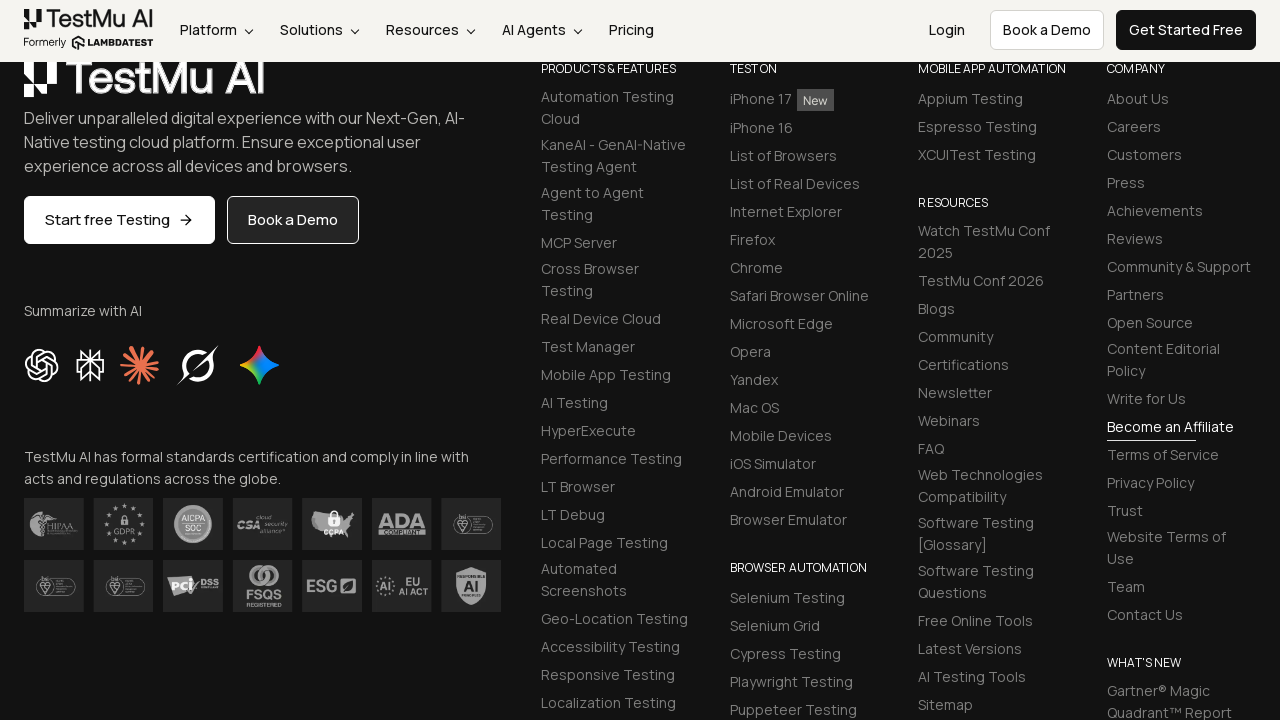

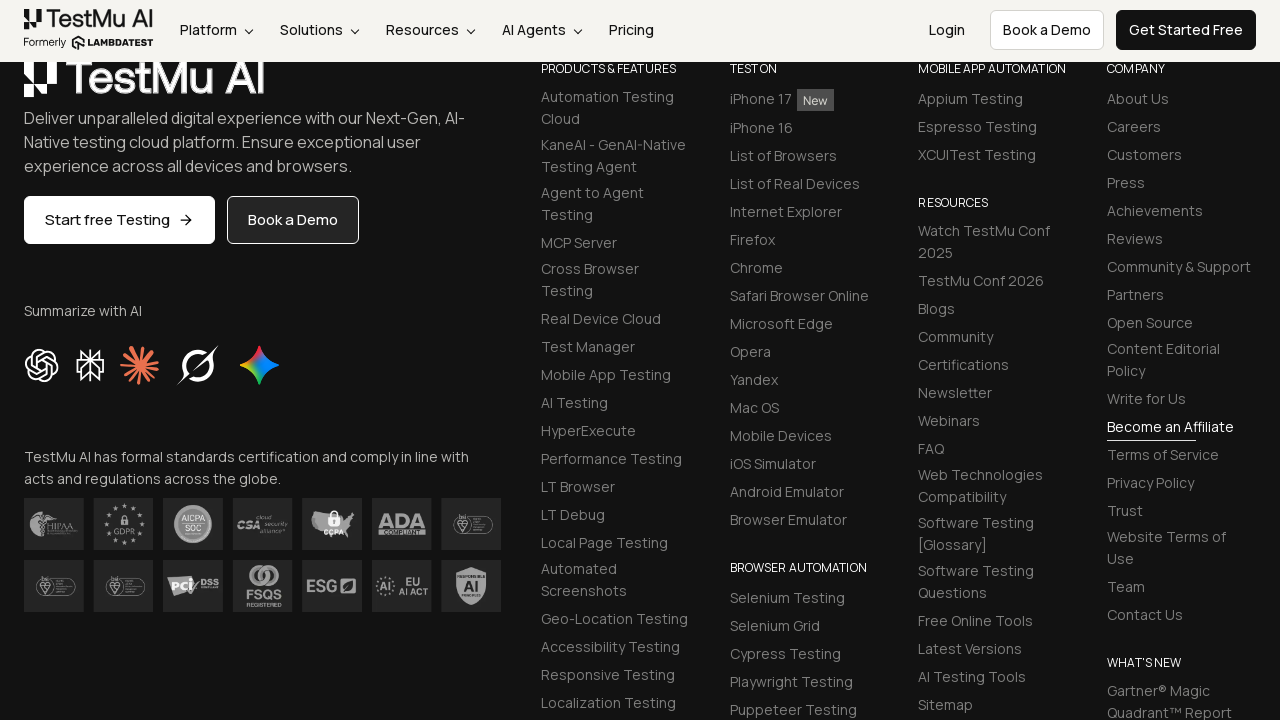